Tests FAQ accordion by clicking question 4 and verifying the answer text about extending or shortening rental

Starting URL: https://qa-scooter.praktikum-services.ru/

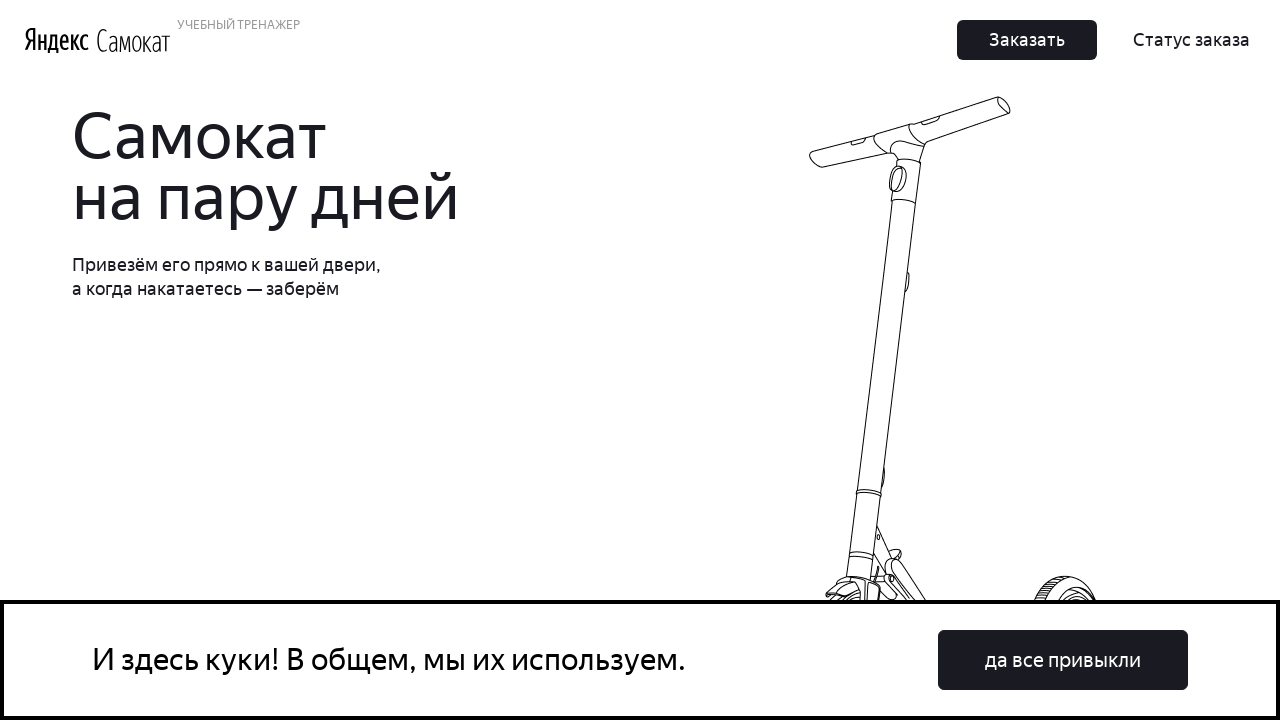

Clicked on FAQ accordion question 4 at (967, 360) on #accordion__heading-4
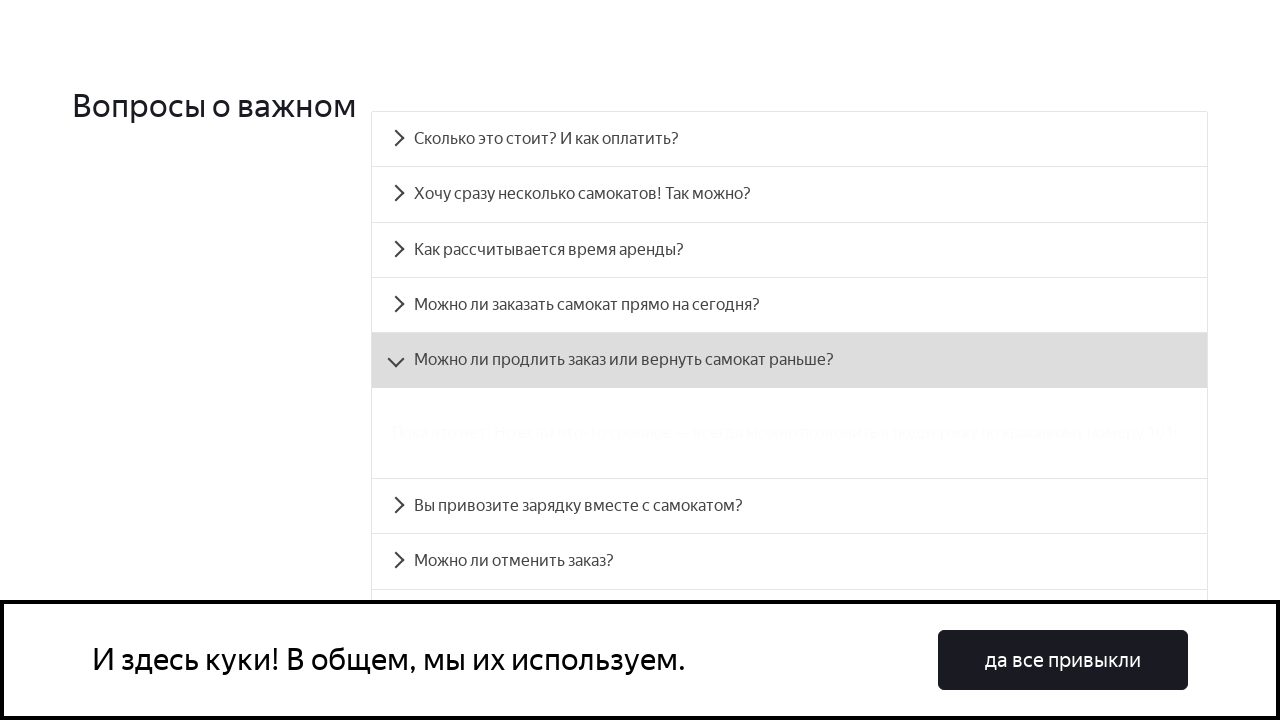

FAQ accordion answer panel 4 became visible
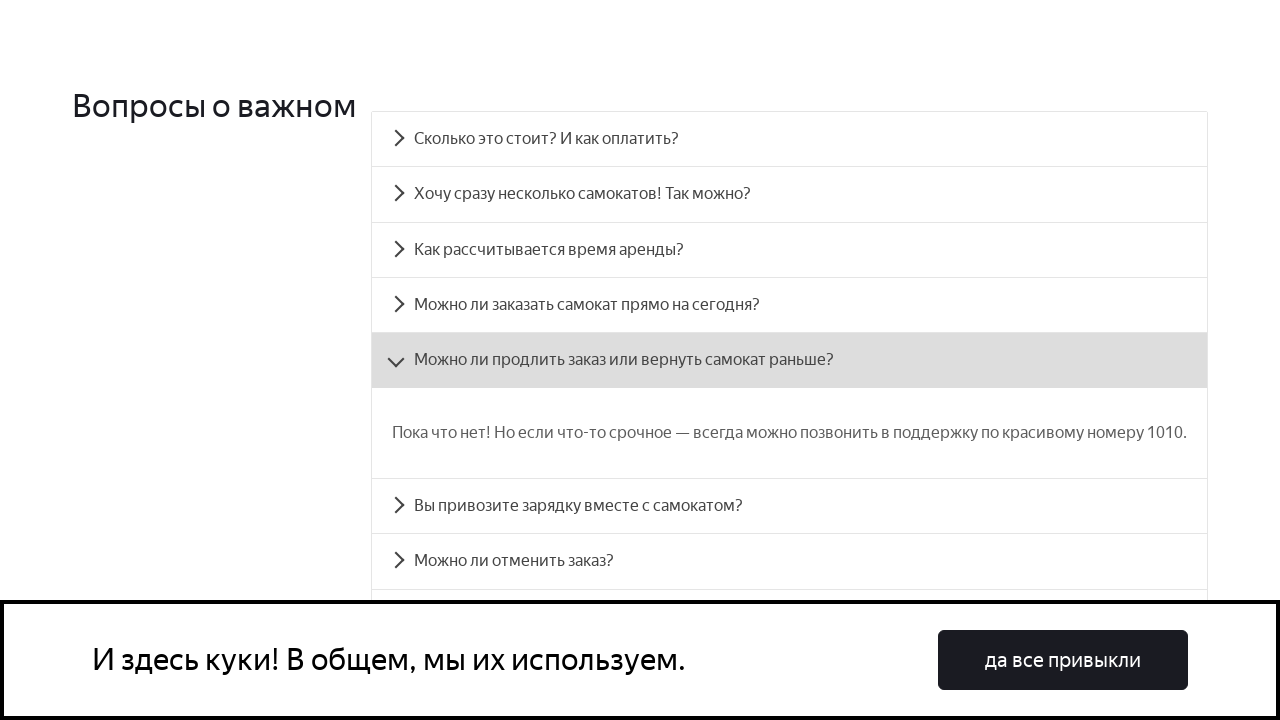

Retrieved answer text from accordion panel 4
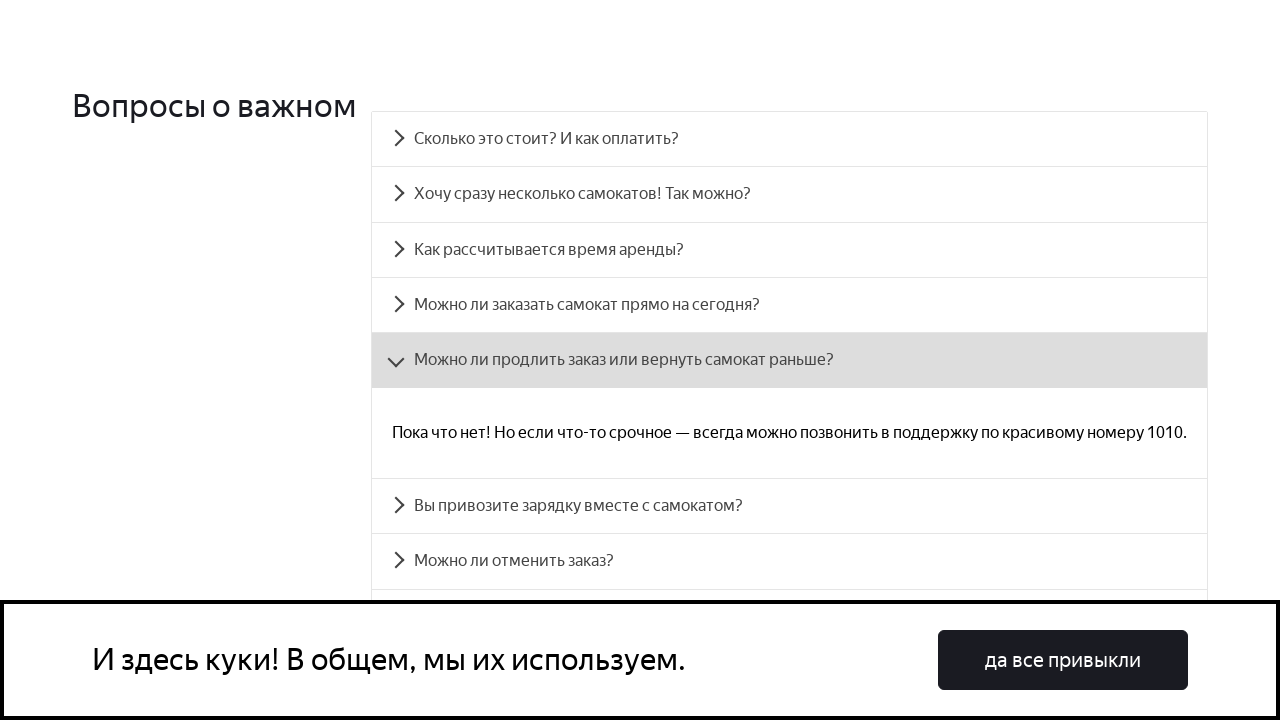

Verified answer text matches expected content about extending or shortening rental
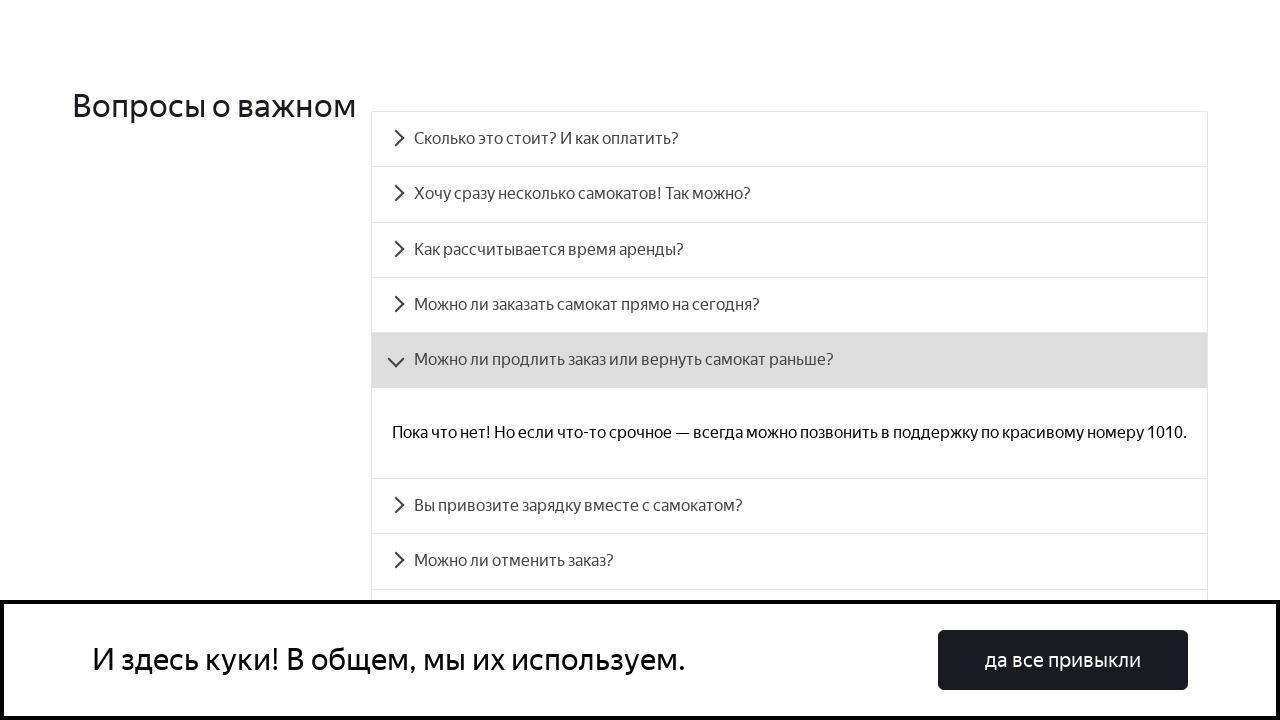

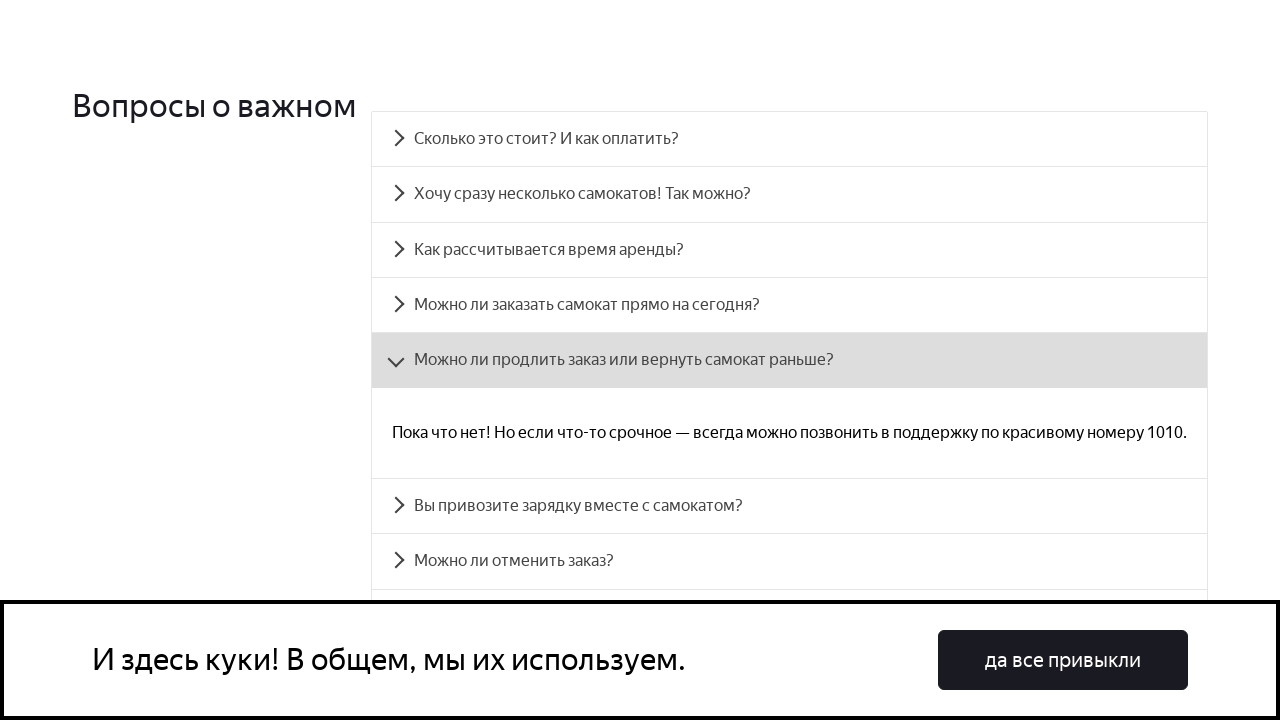